Tests mouse hover functionality by hovering over an avatar element and verifying that additional information appears

Starting URL: http://the-internet.herokuapp.com/hovers

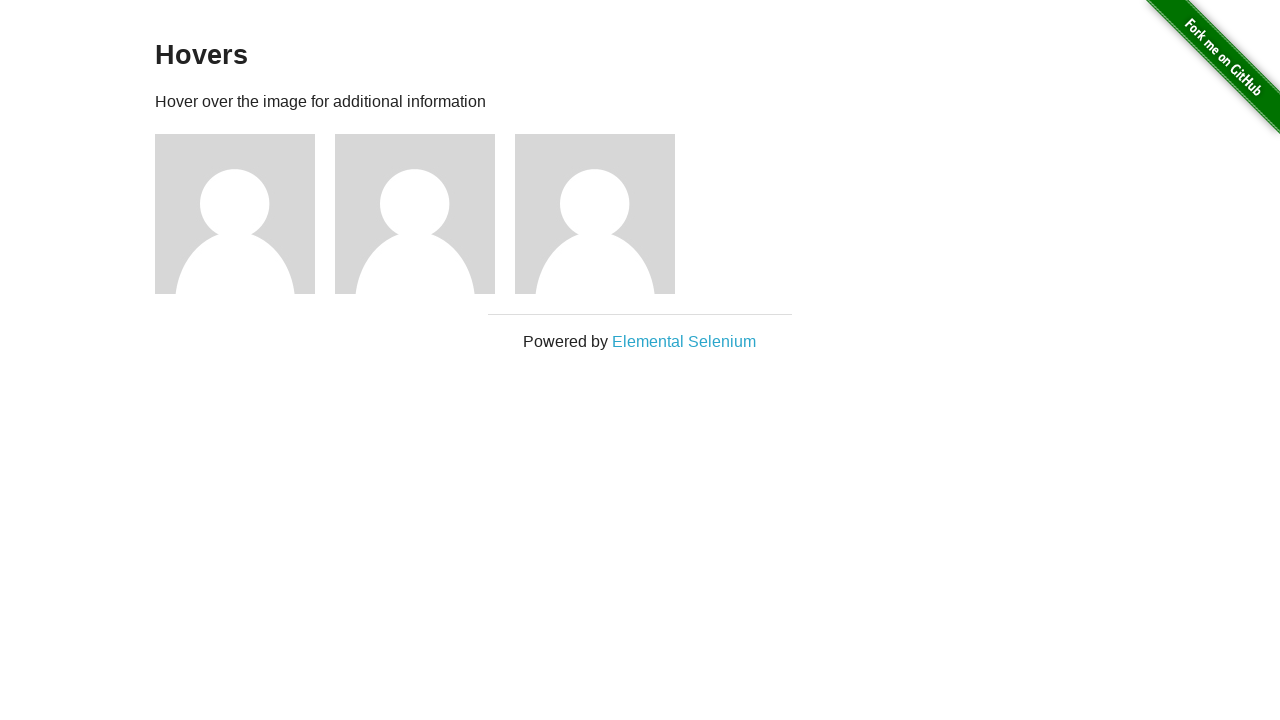

Located the first avatar element
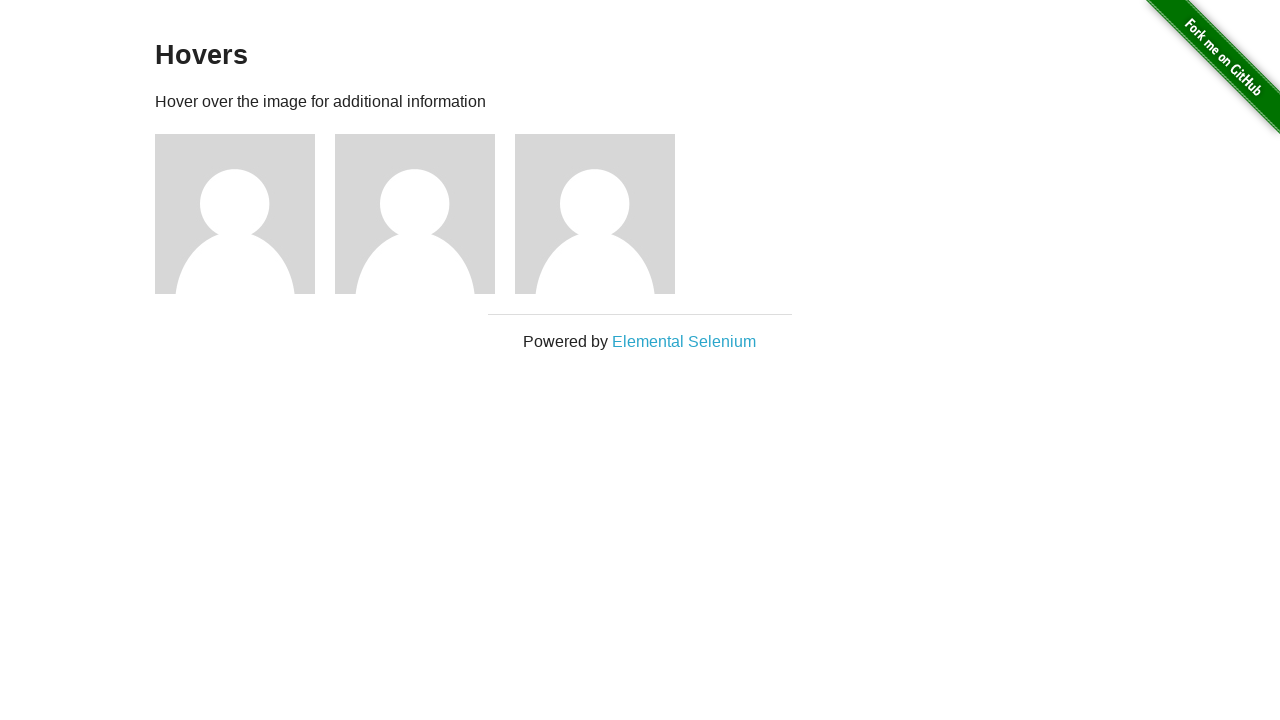

Hovered over the avatar element at (245, 214) on .figure >> nth=0
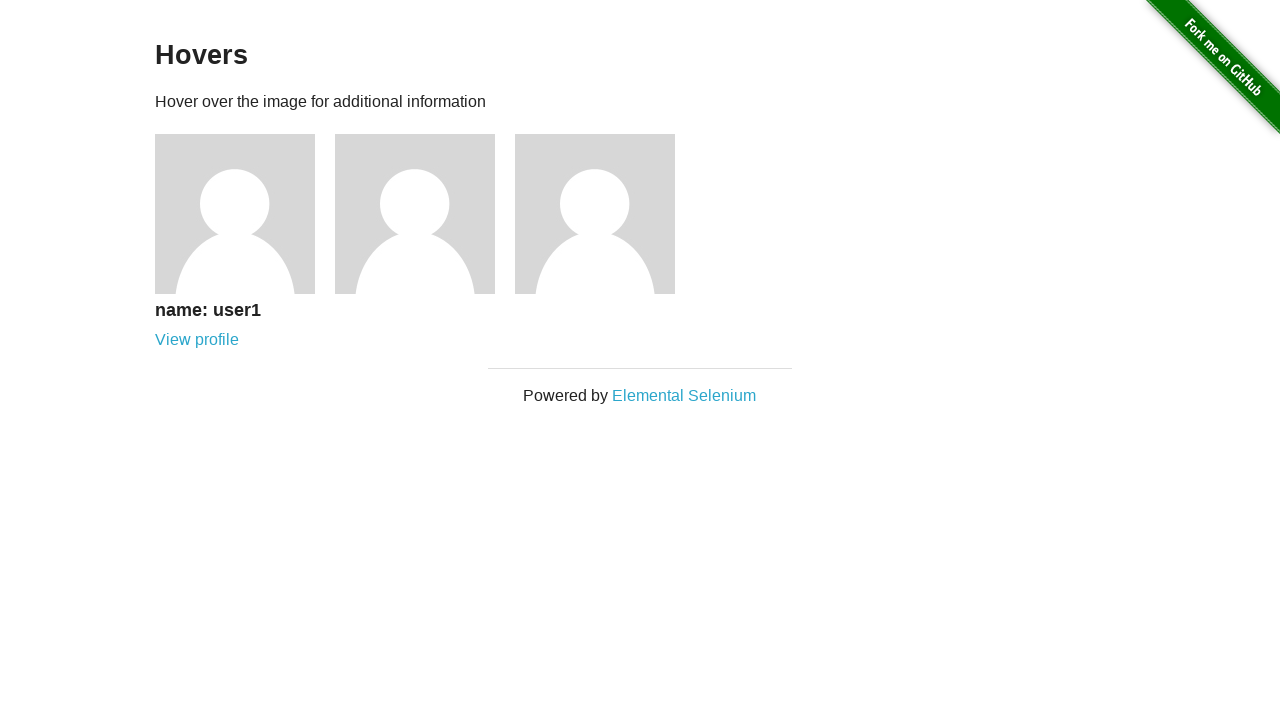

Located the caption element
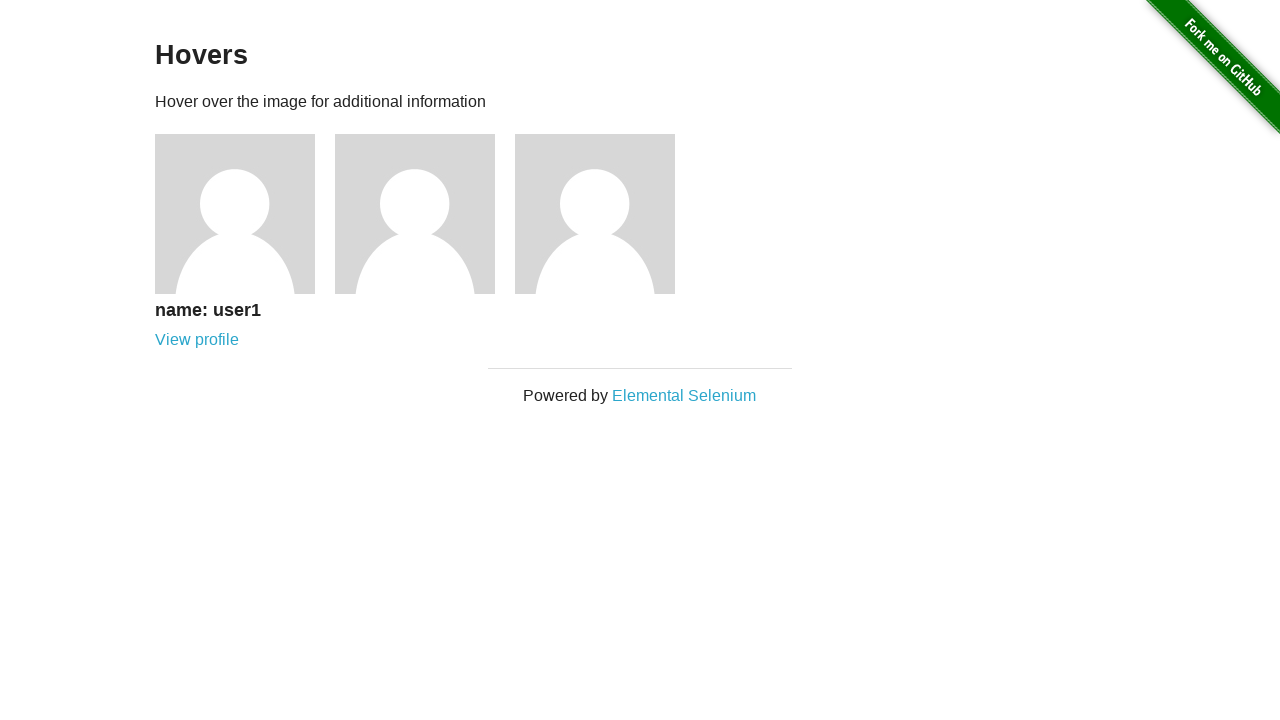

Verified that caption is visible after mouse hover
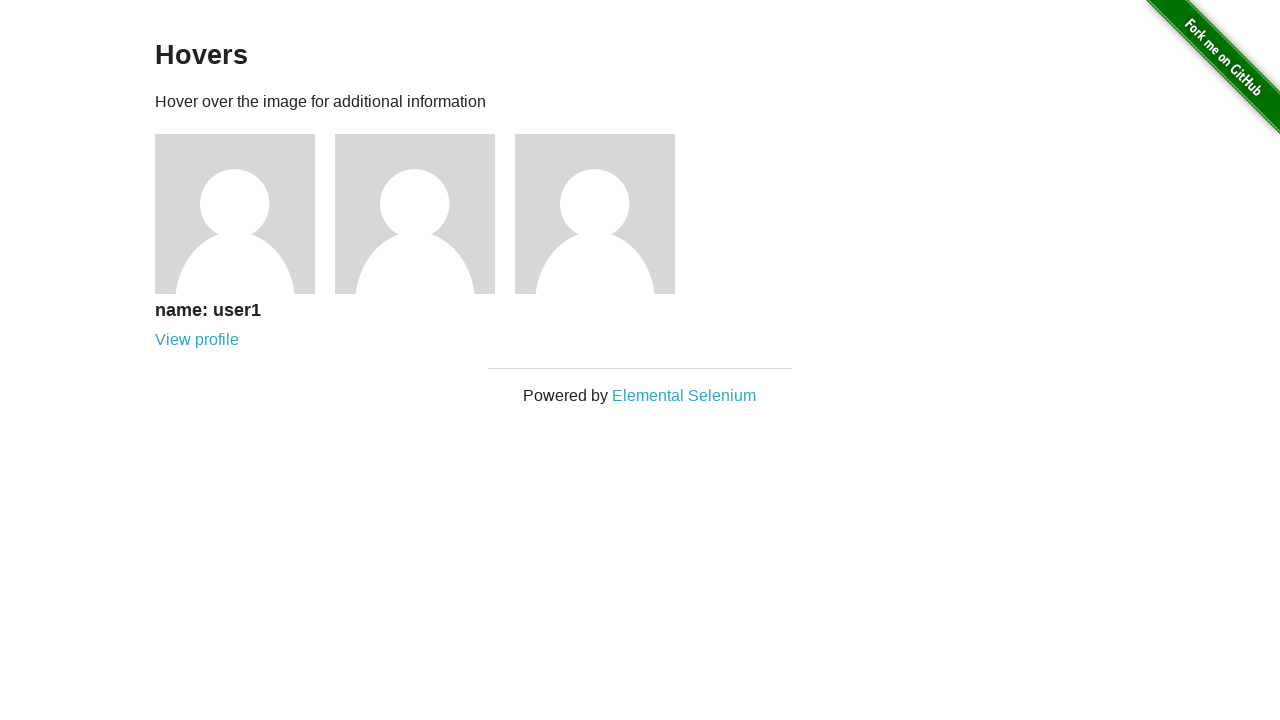

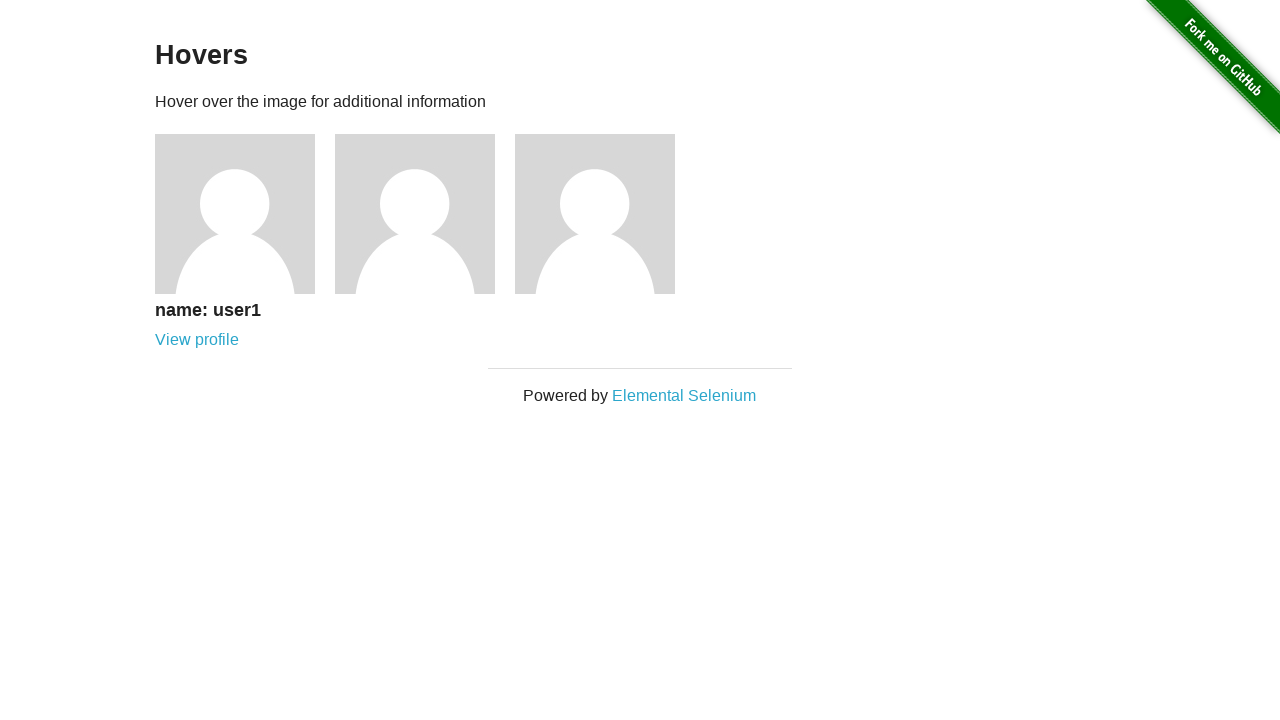